Fetches a PDF file from a URL and uploads it to filebin.net using the file input, then validates the upload was successful

Starting URL: https://filebin.net/

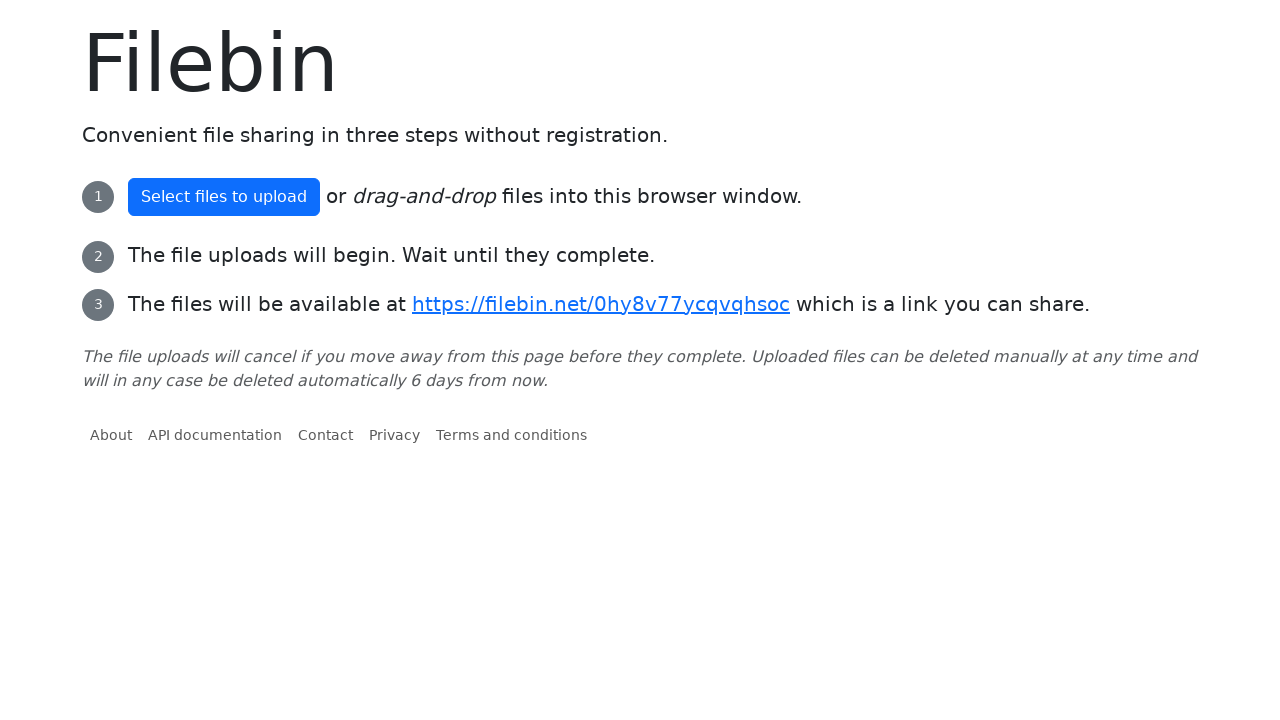

Navigated to filebin.net homepage
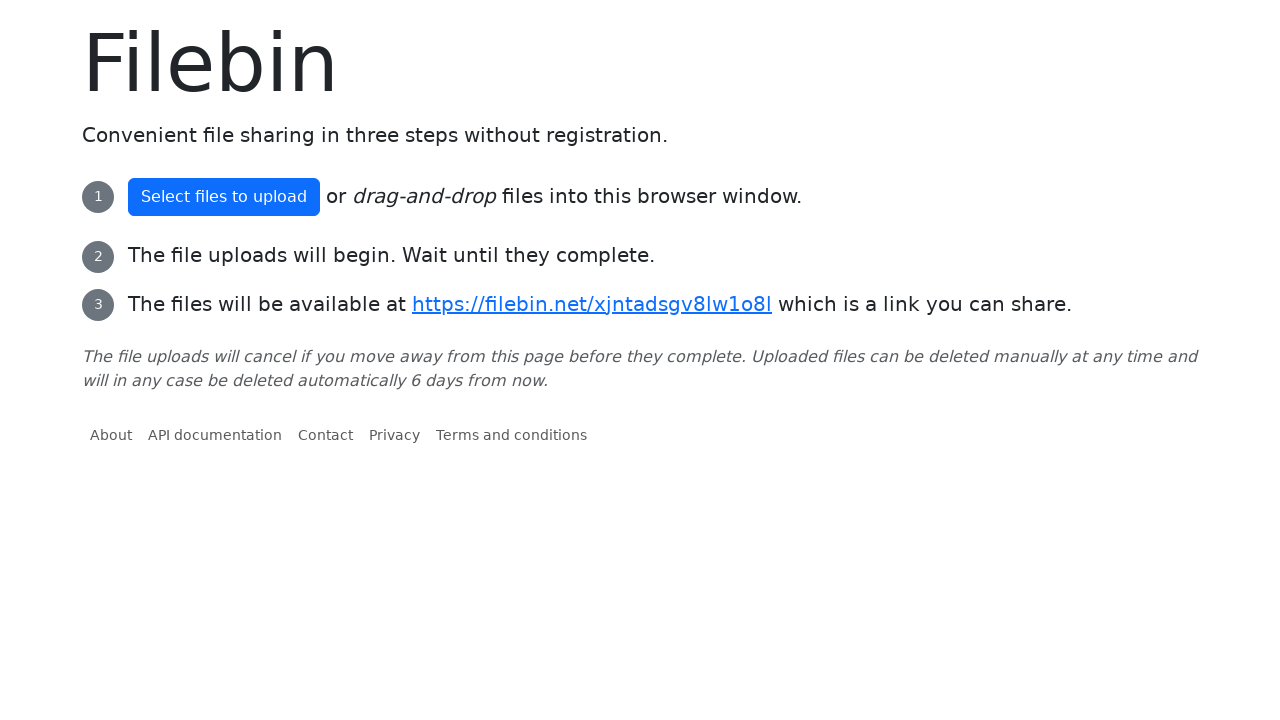

Fetched PDF file from W3C WAI test resources
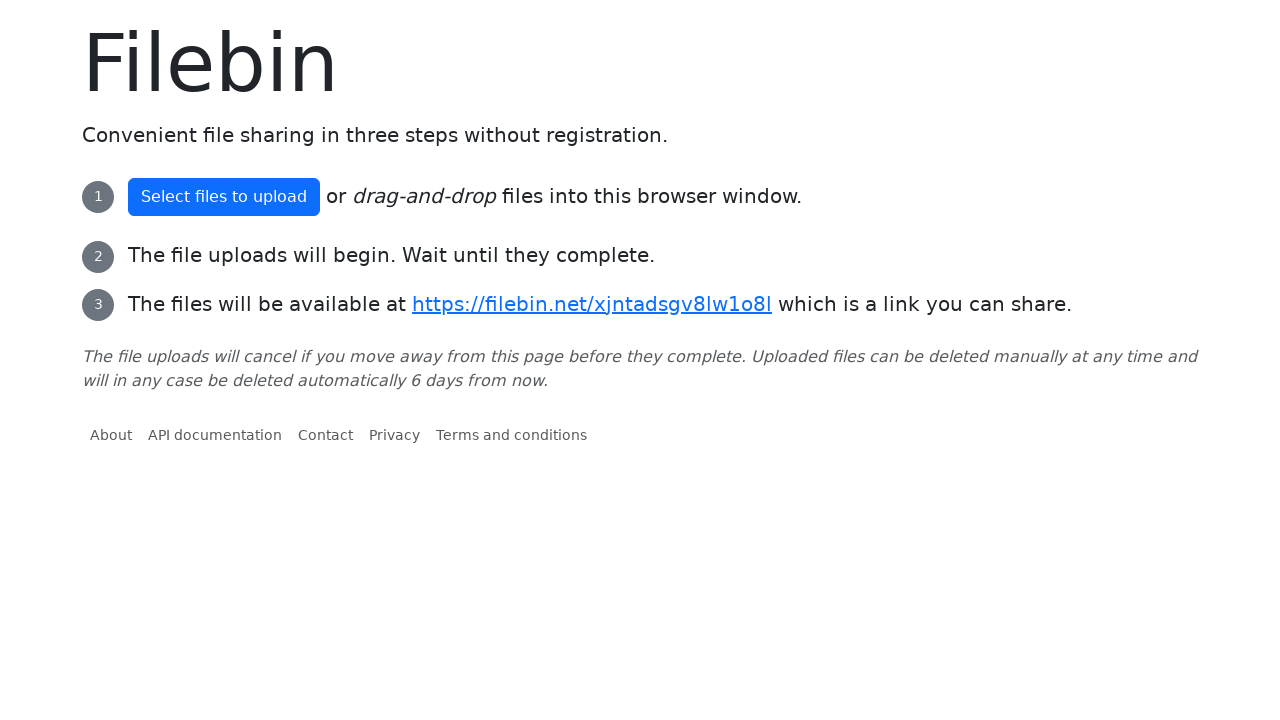

Set PDF file to file input field
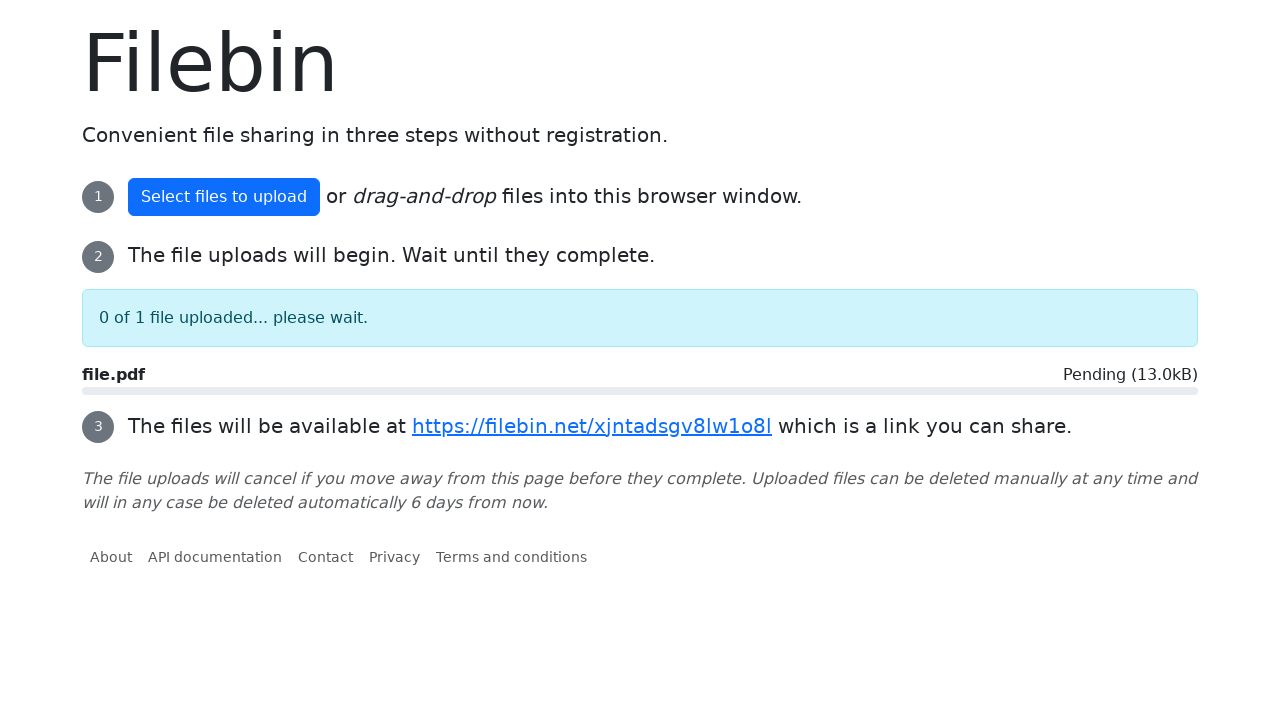

Download file link appeared, confirming successful upload
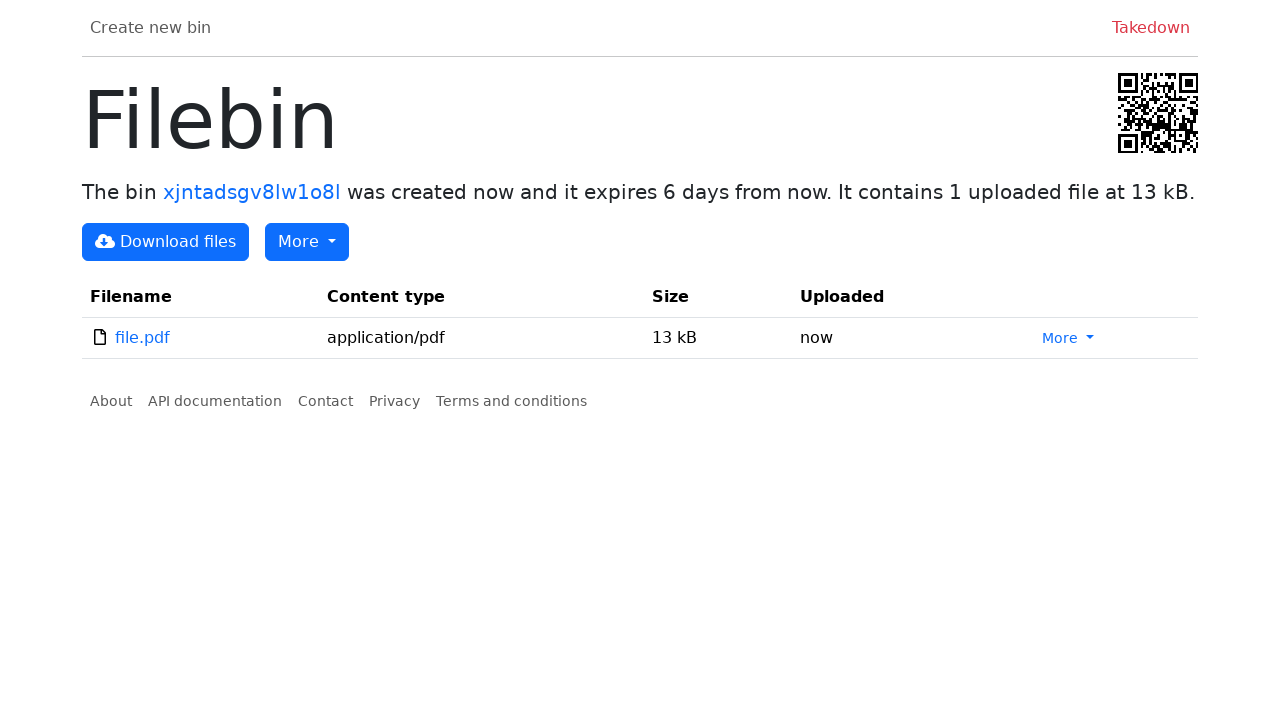

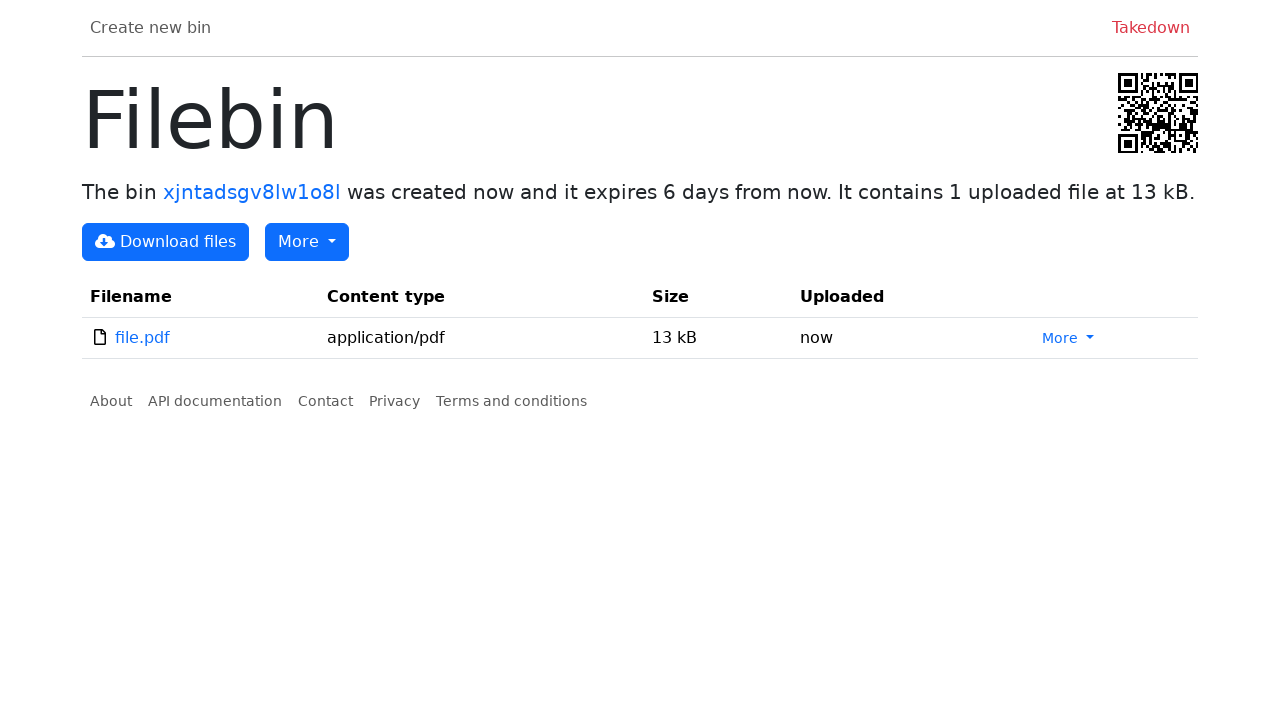